Tests a form submission by filling out first name, last name, selecting gender and continent, then submitting the form

Starting URL: https://atidcollege.co.il/Xamples/ex_controllers.html

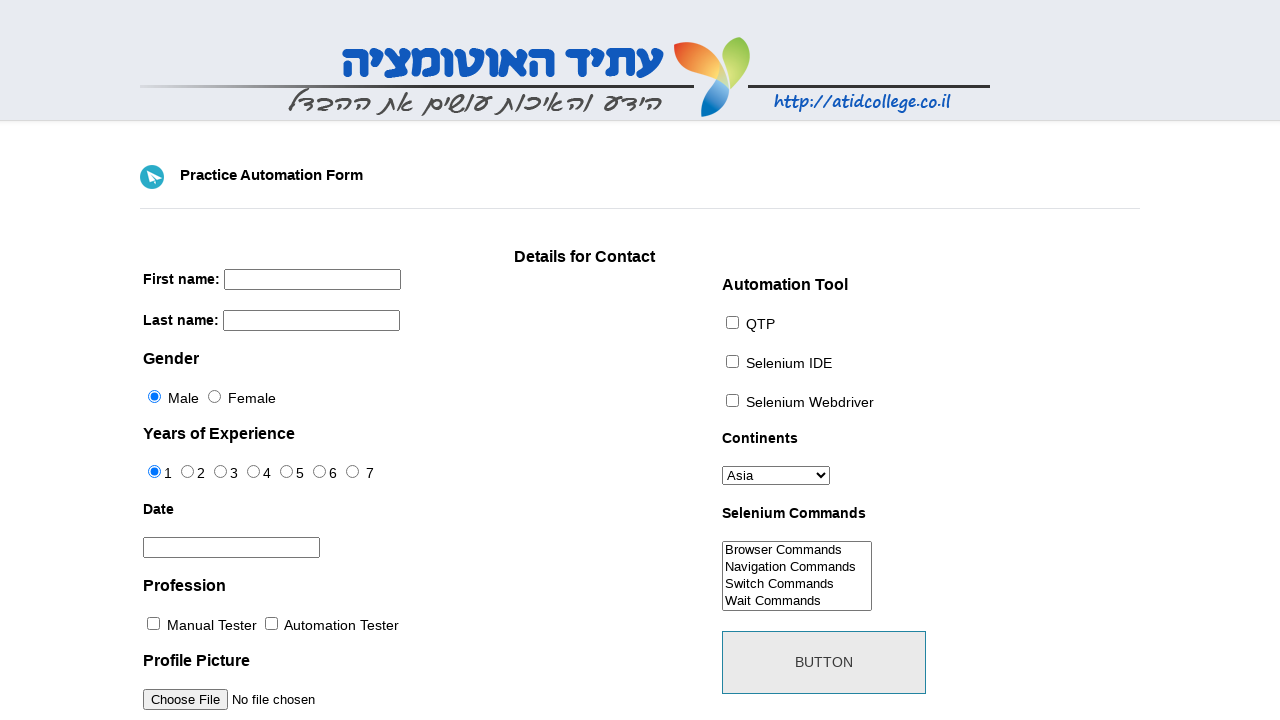

Filled first name field with 'nadia' on input[name='firstname']
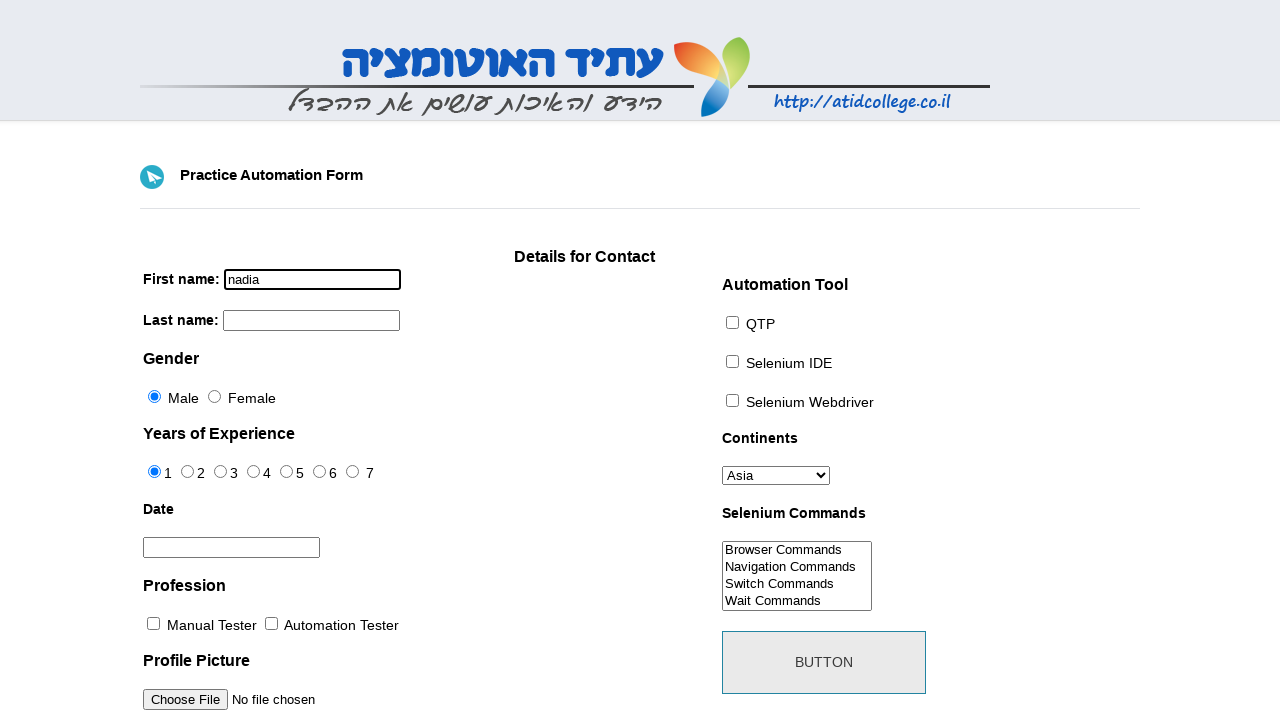

Filled last name field with 'aymbinderow' on input[name='lastname']
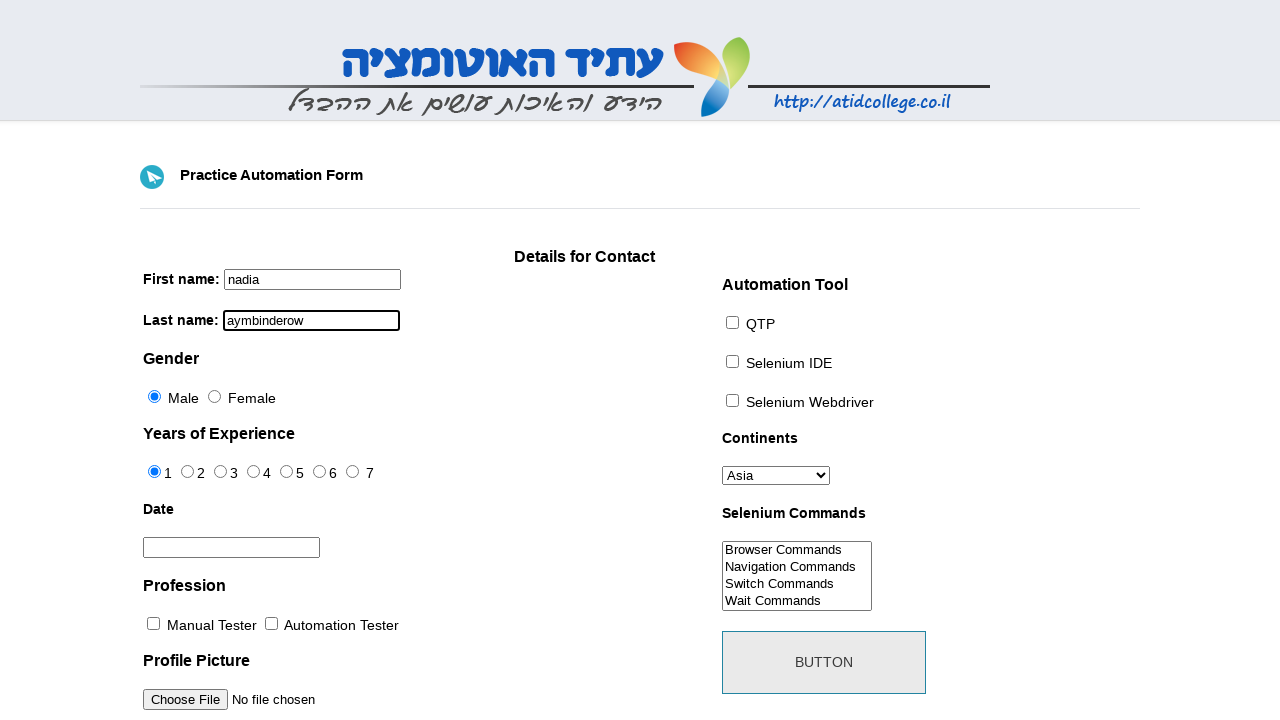

Selected Female gender option at (214, 396) on input[value='Female']
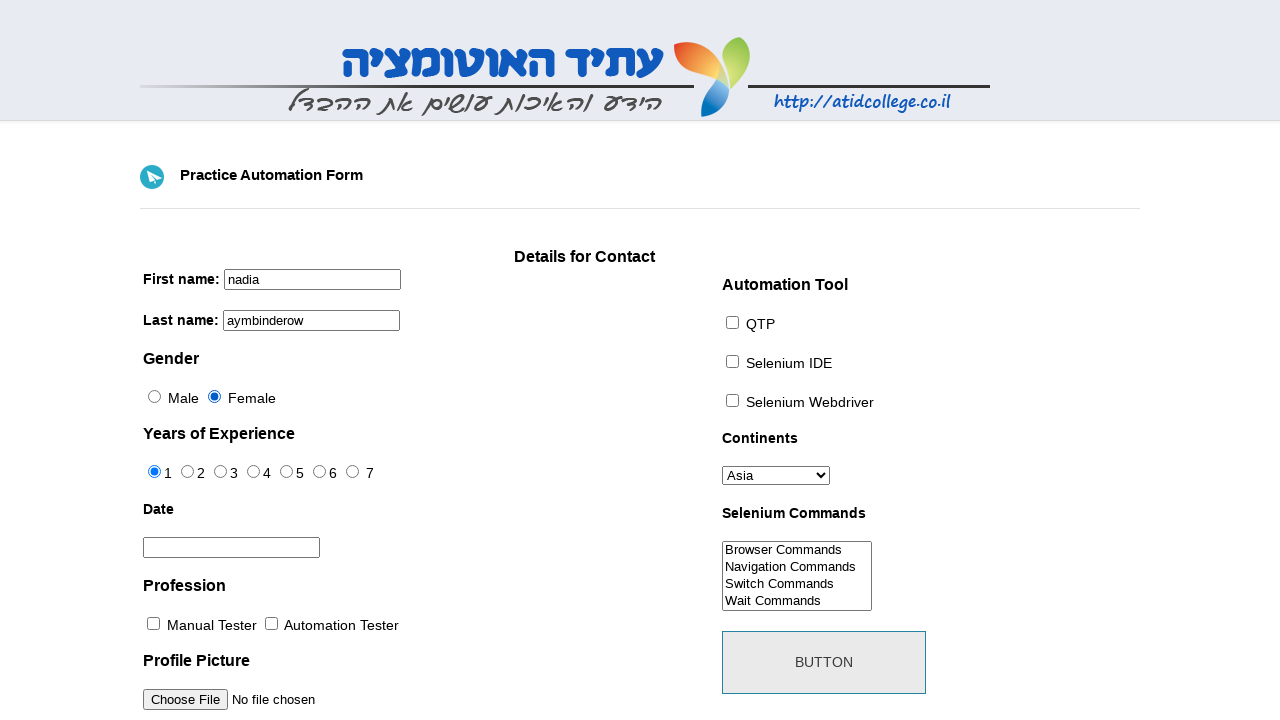

Selected Europe from continent dropdown on #continents
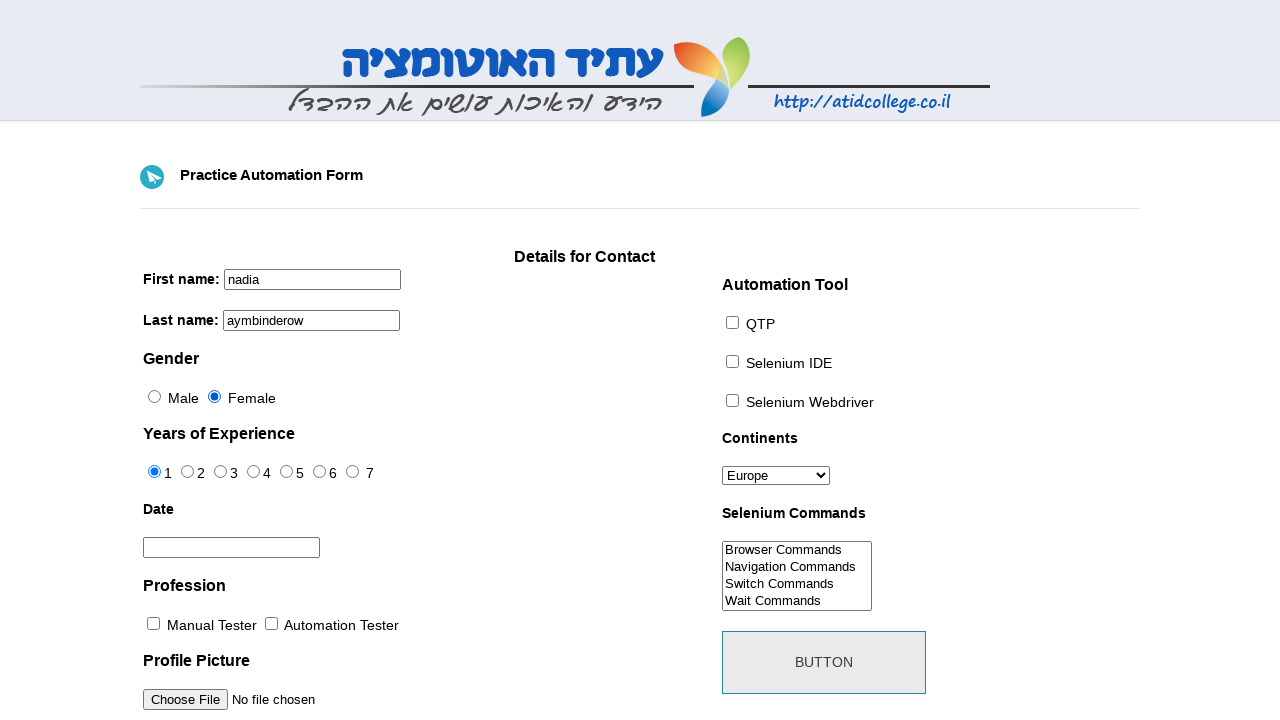

Clicked submit button to submit the form at (824, 662) on #submit
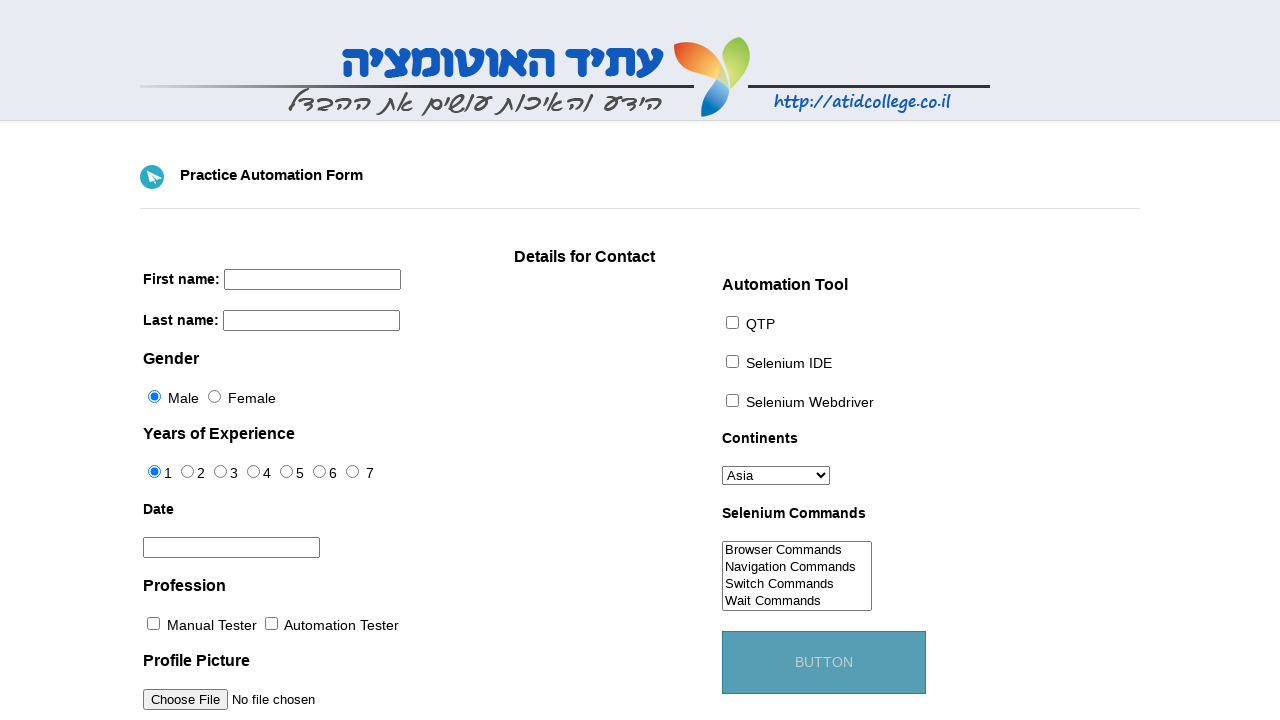

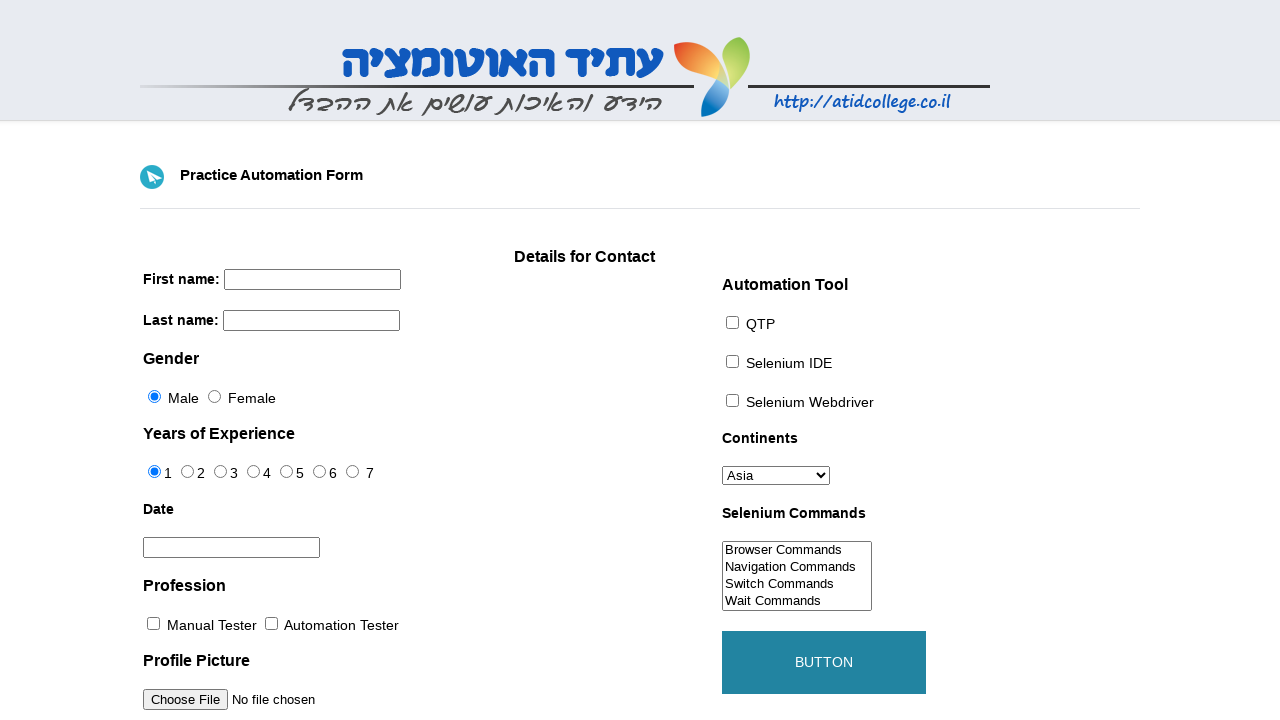